Tests multi-select dropdown functionality by selecting options using different methods (visible text, index, value) and then deselecting an option

Starting URL: https://training-support.net/webelements/selects

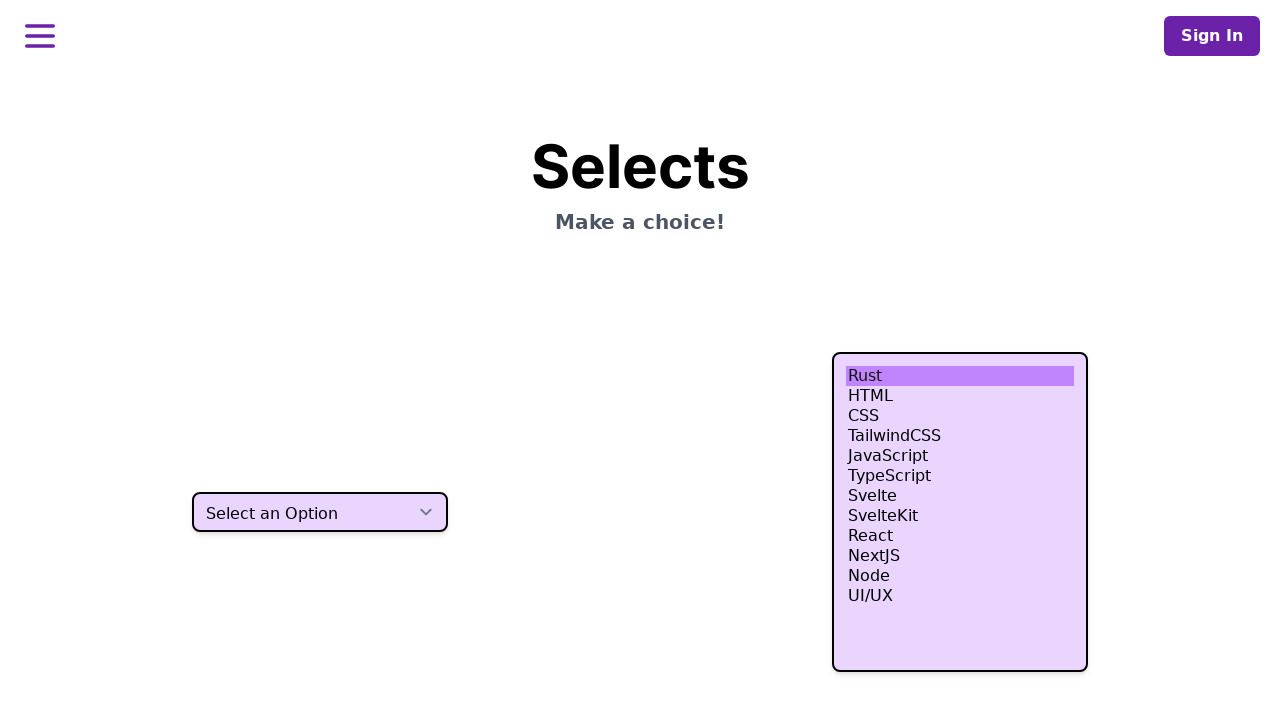

Located multi-select dropdown element
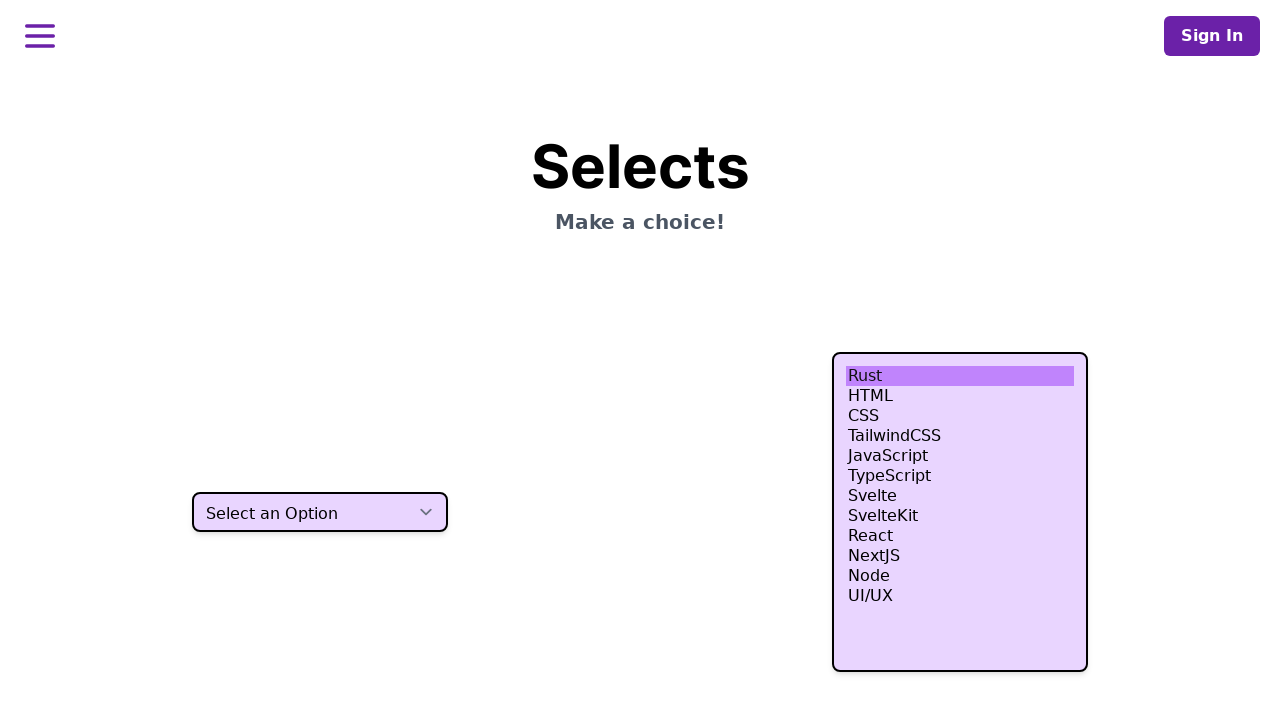

Selected 'HTML' option by visible text on select.h-80
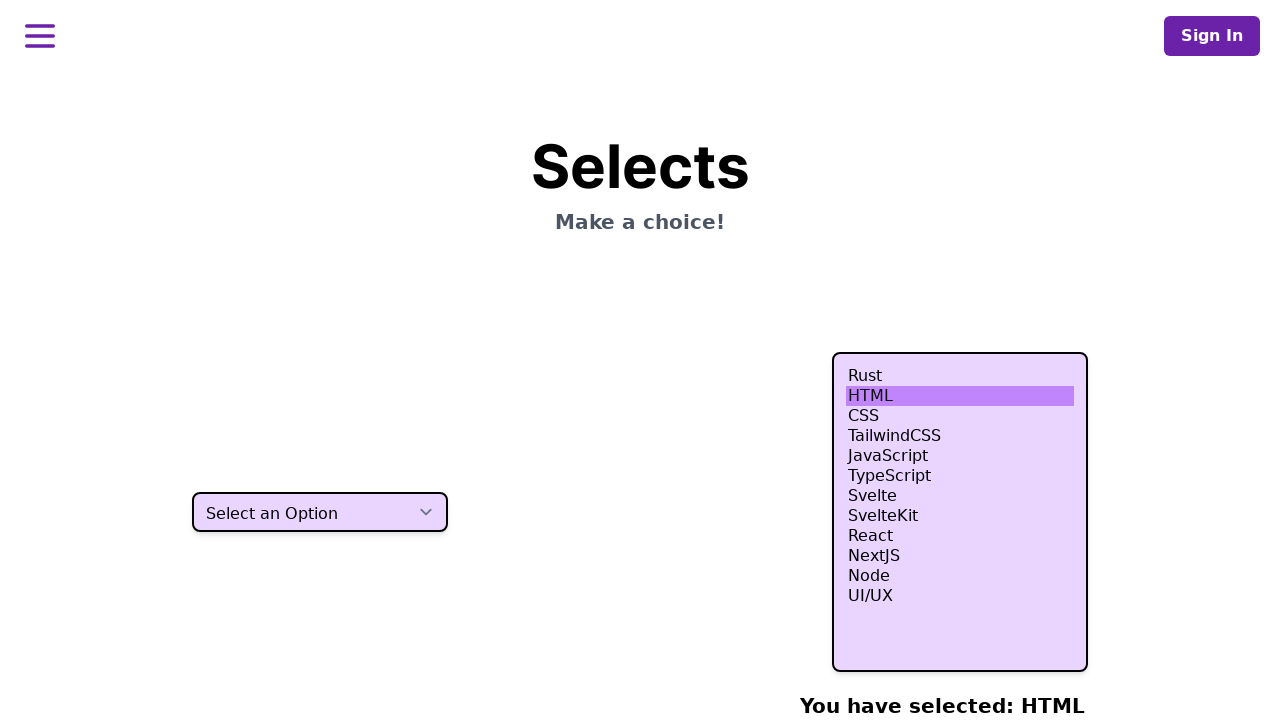

Selected option at index 3 on select.h-80
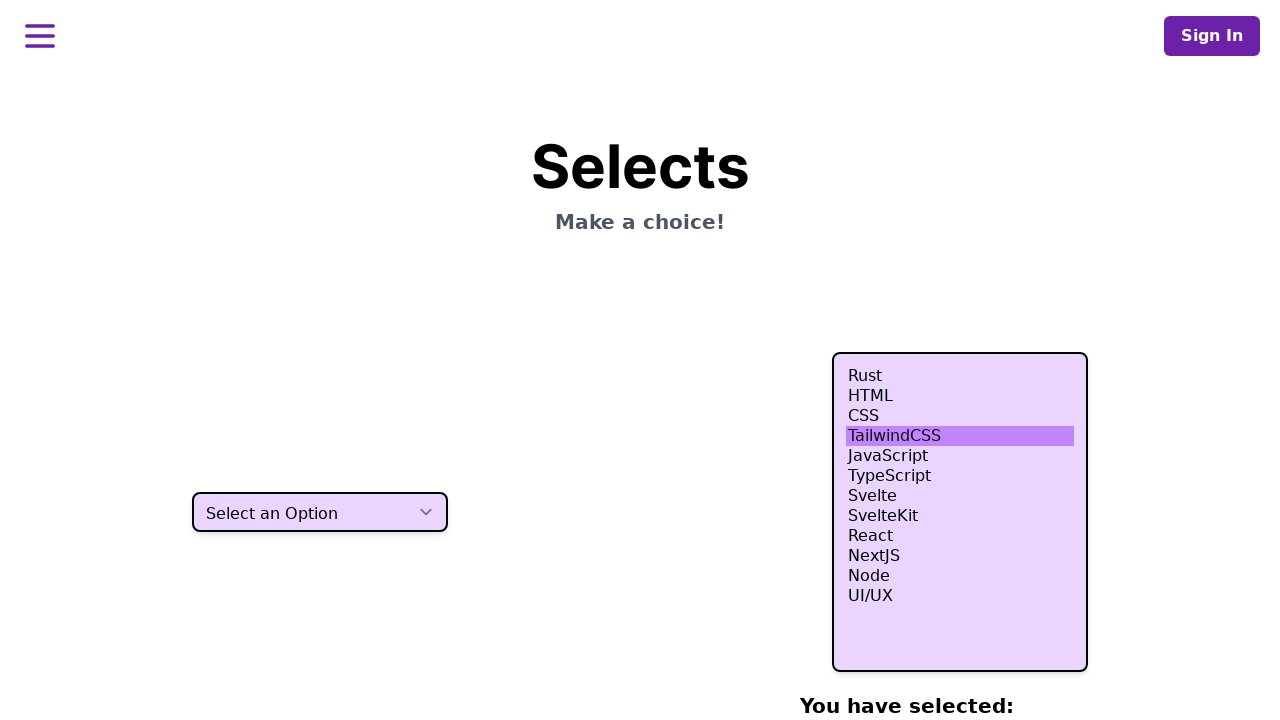

Selected option at index 4 on select.h-80
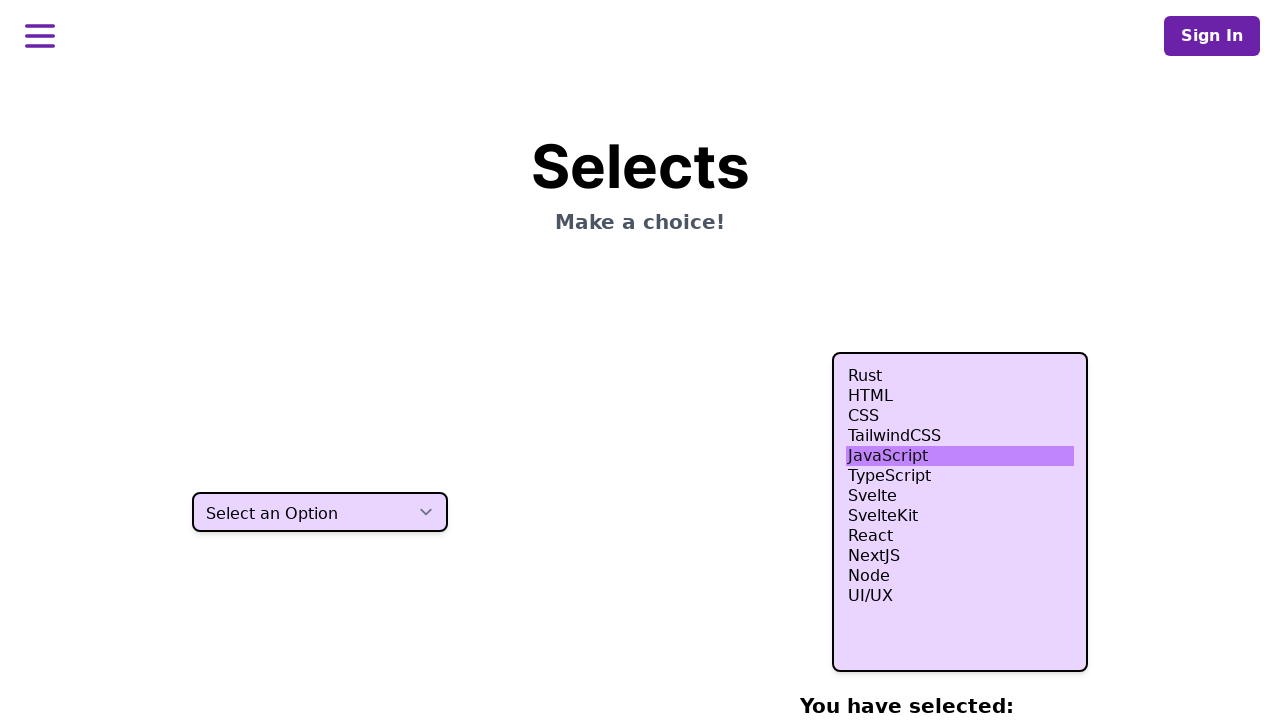

Selected option at index 5 on select.h-80
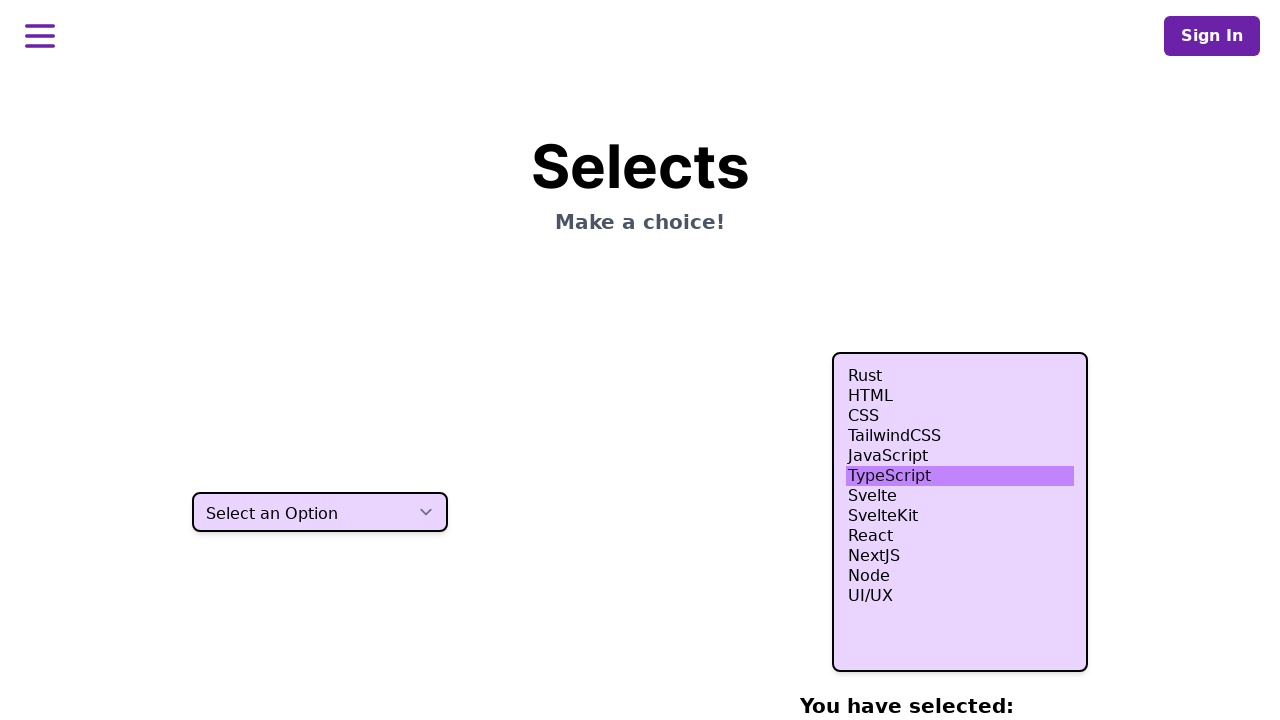

Selected 'nodejs' option by value on select.h-80
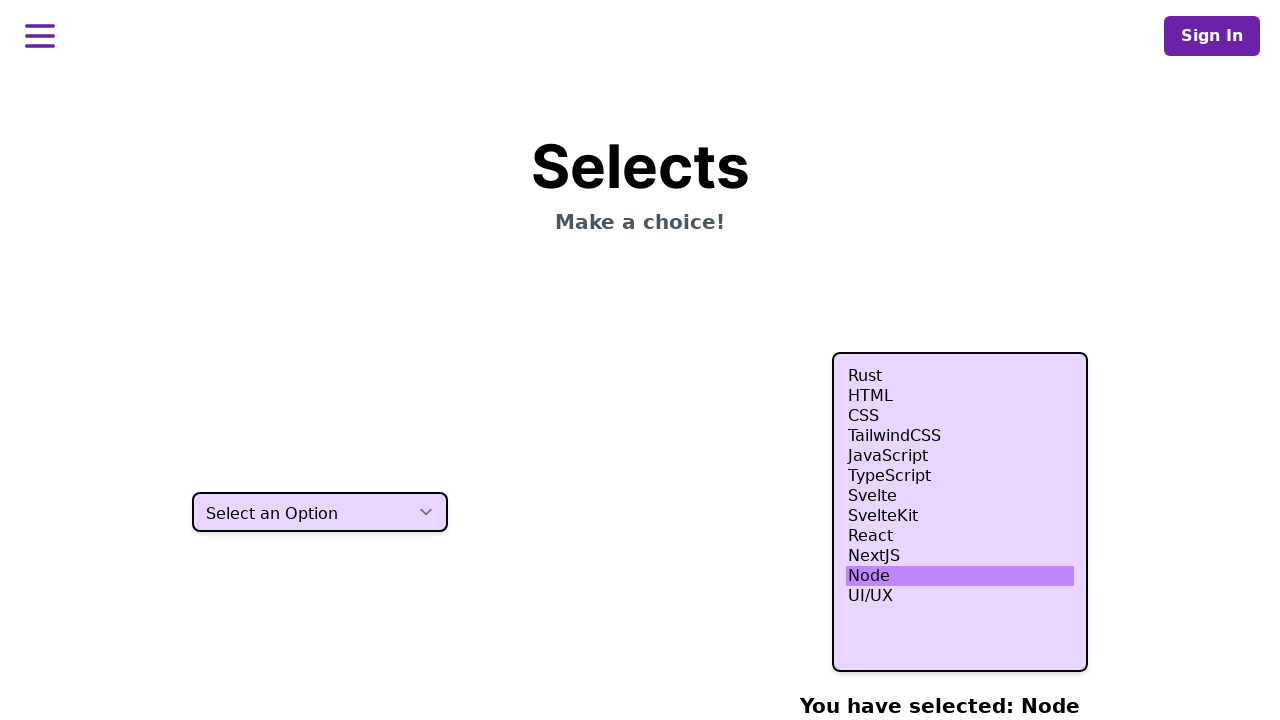

Retrieved all currently checked options
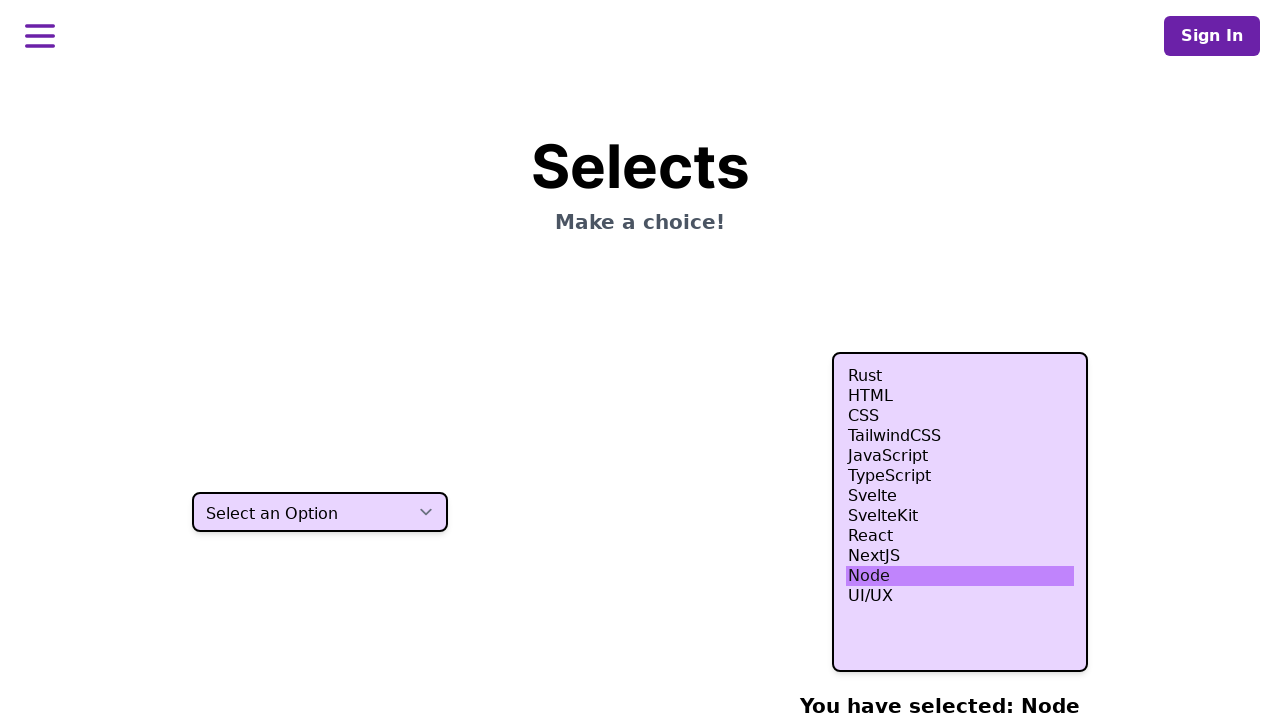

Retrieved all available options from dropdown
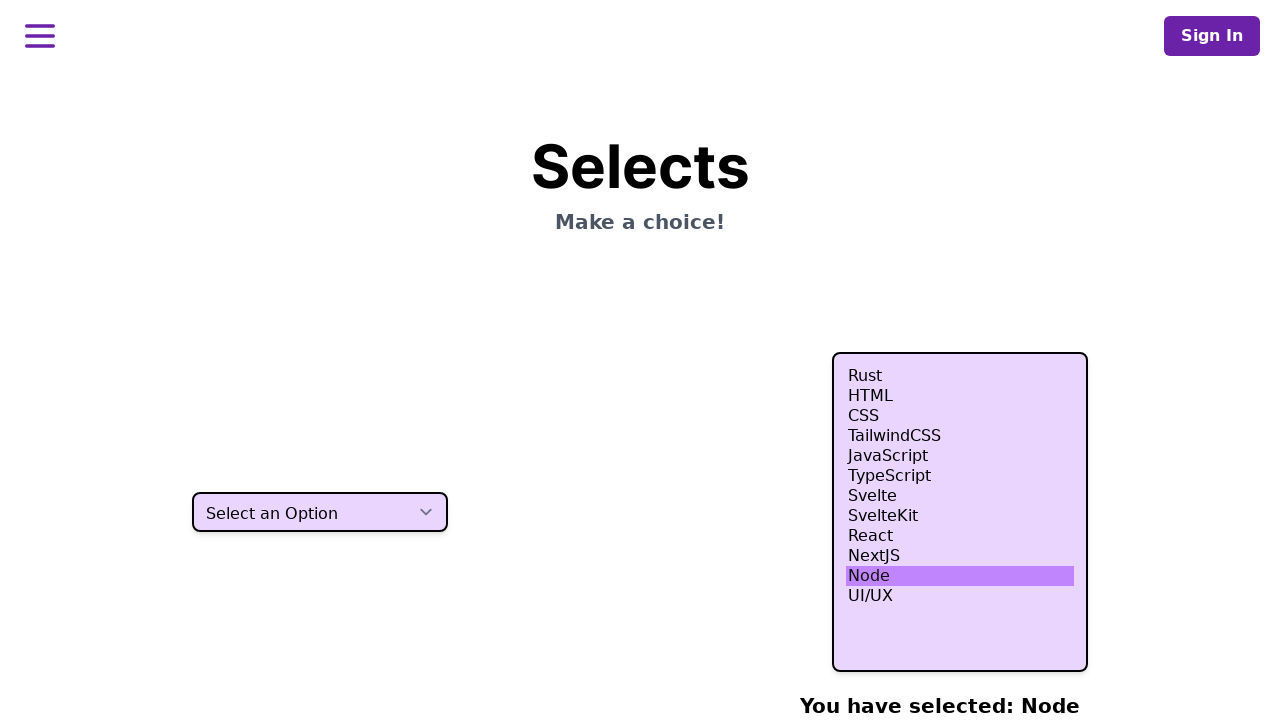

Evaluated and retrieved list of currently selected option values
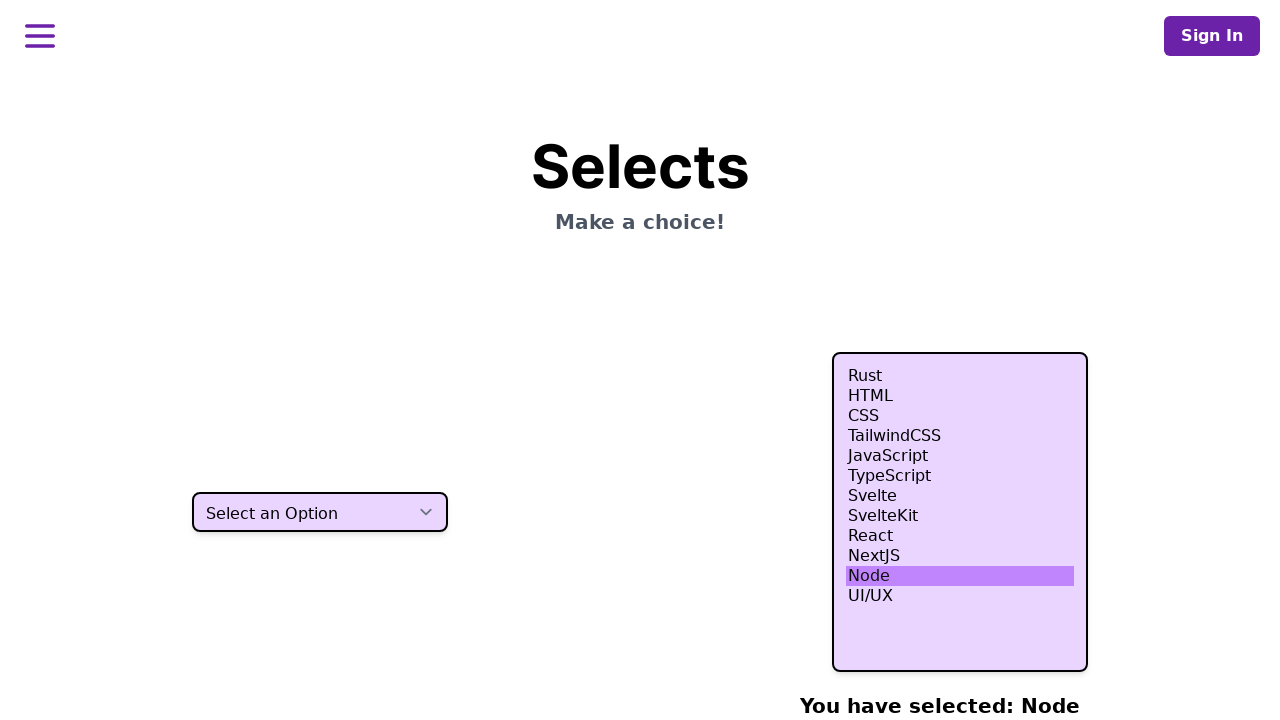

Evaluated value of option at index 4
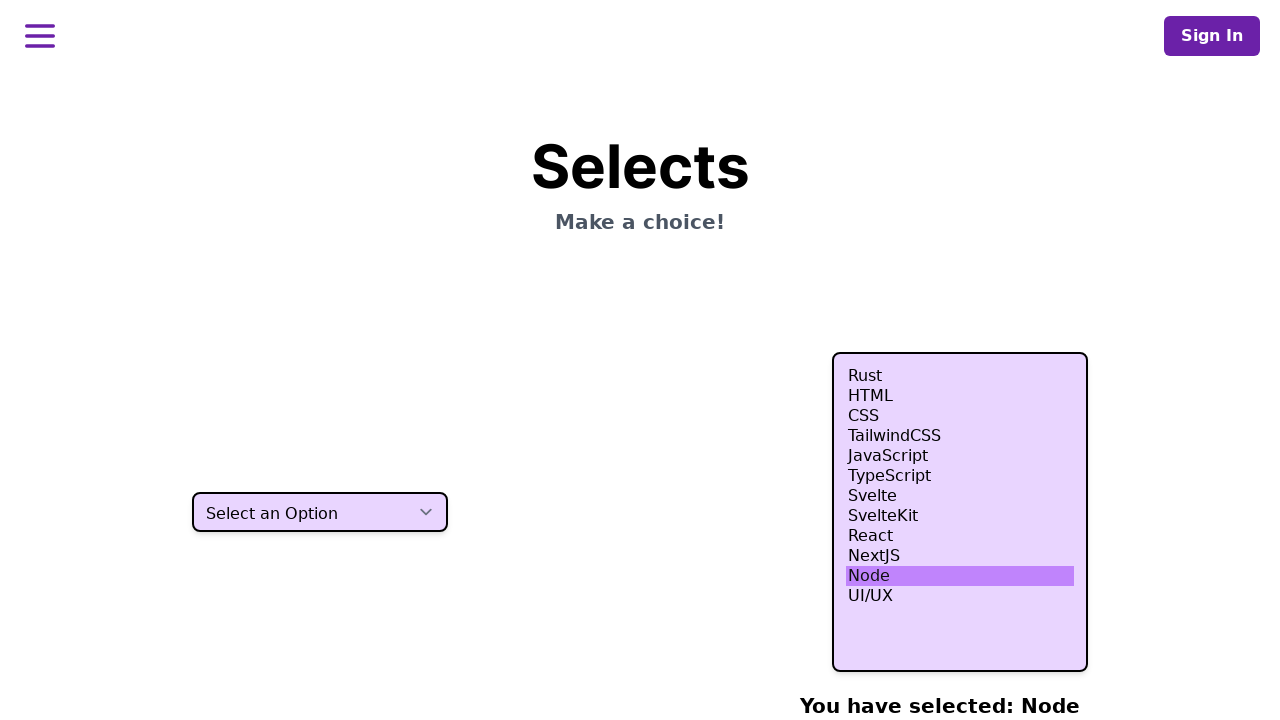

Computed new selection list excluding option at index 4
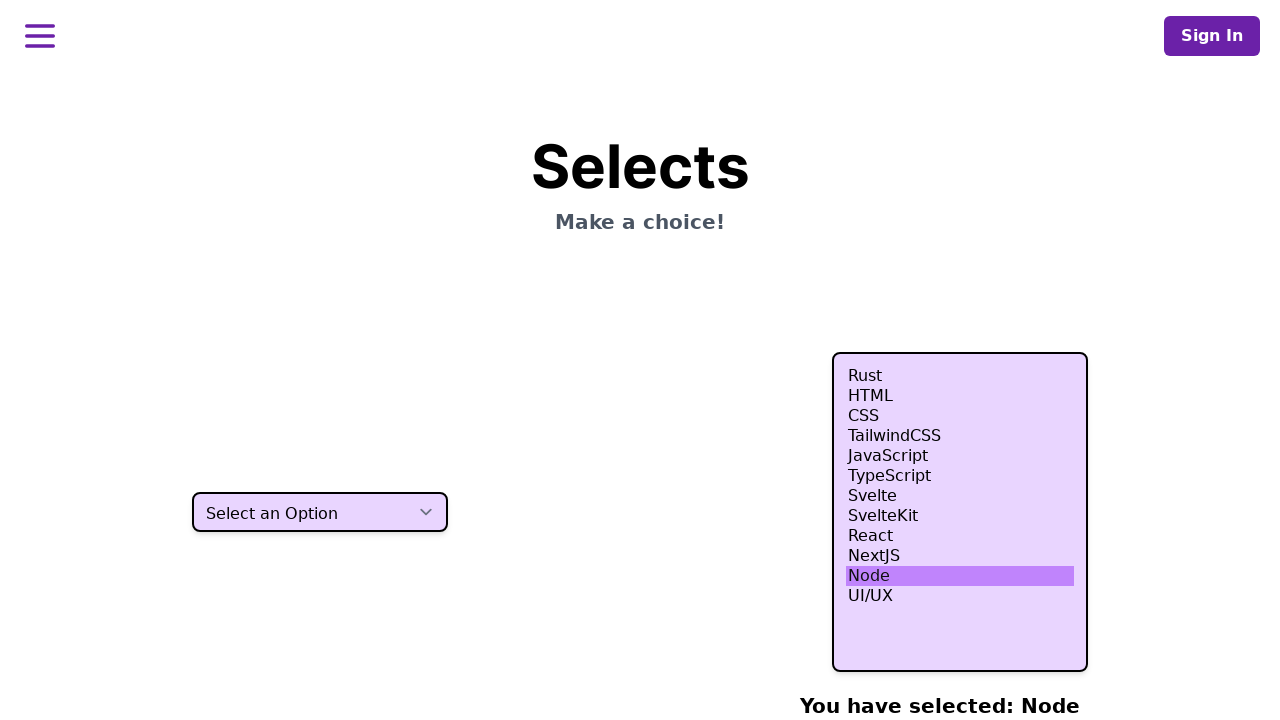

Deselected option at index 4 and applied new selection on select.h-80
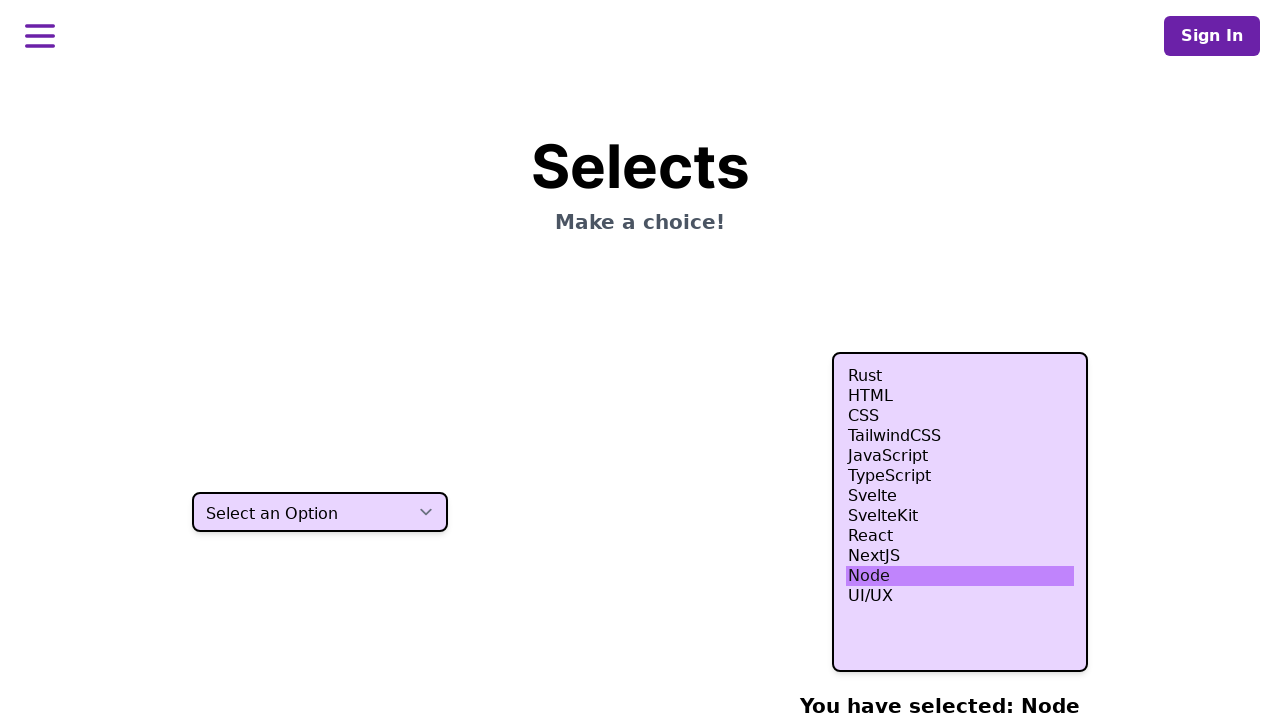

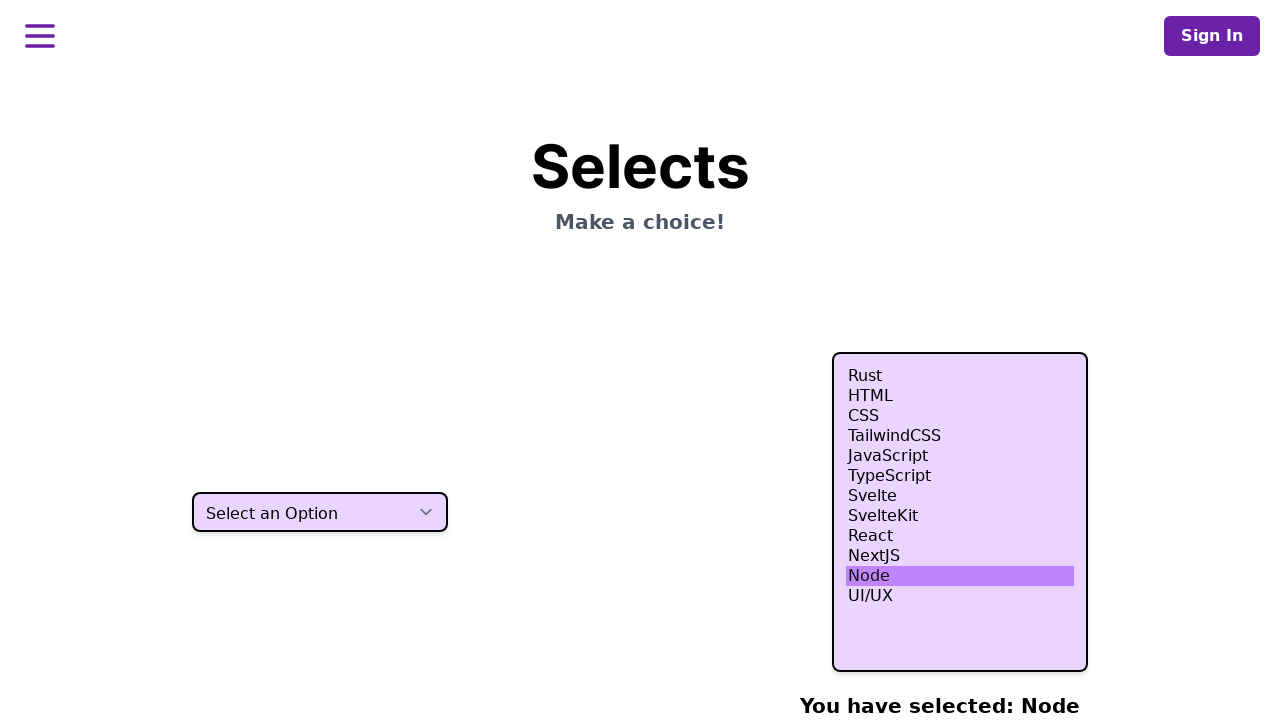